Tests JavaScript alert handling by clicking the first button, accepting the alert, and verifying the success message is displayed

Starting URL: https://the-internet.herokuapp.com/javascript_alerts

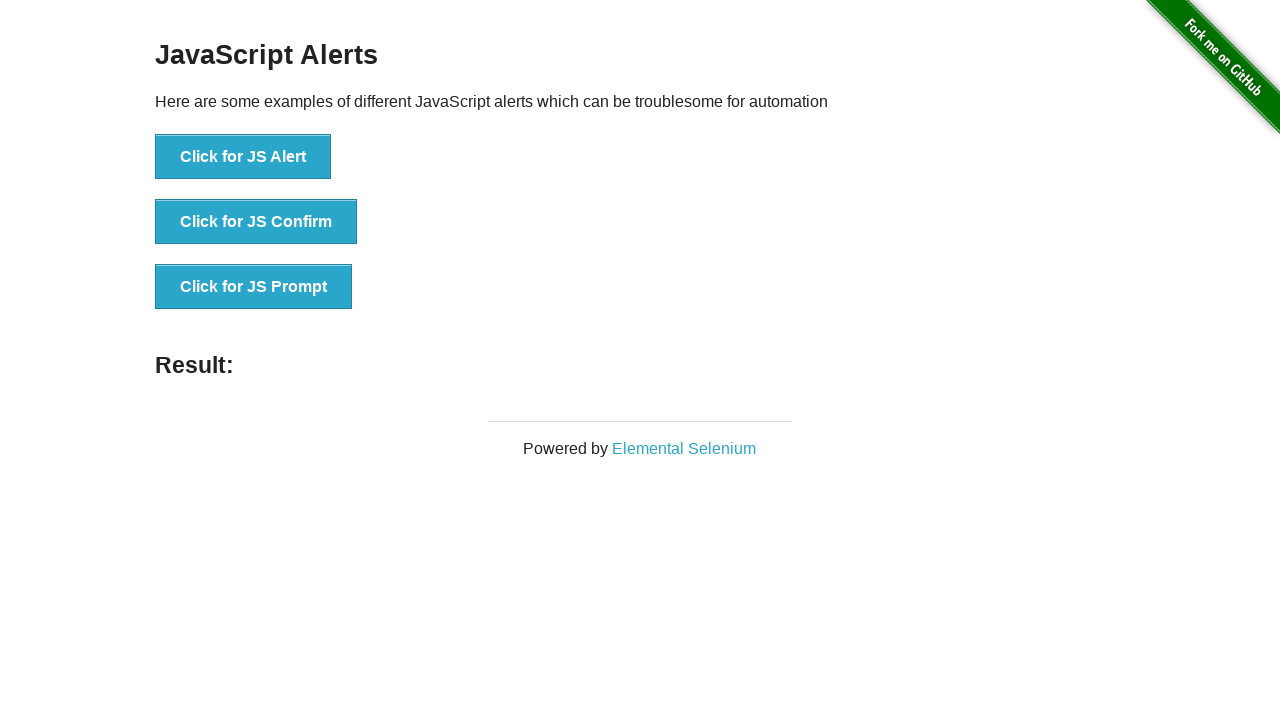

Clicked the 'Click for JS Alert' button to trigger JavaScript alert at (243, 157) on xpath=//button[text()='Click for JS Alert']
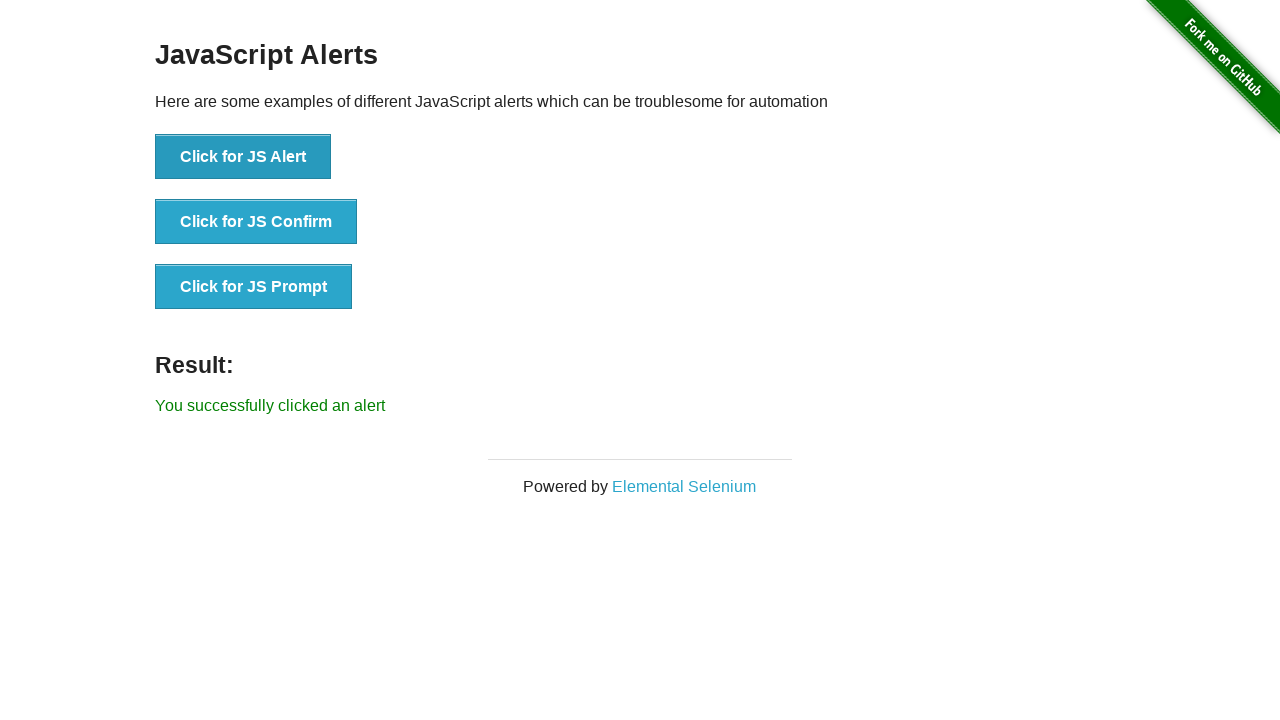

Set up dialog handler to accept alerts
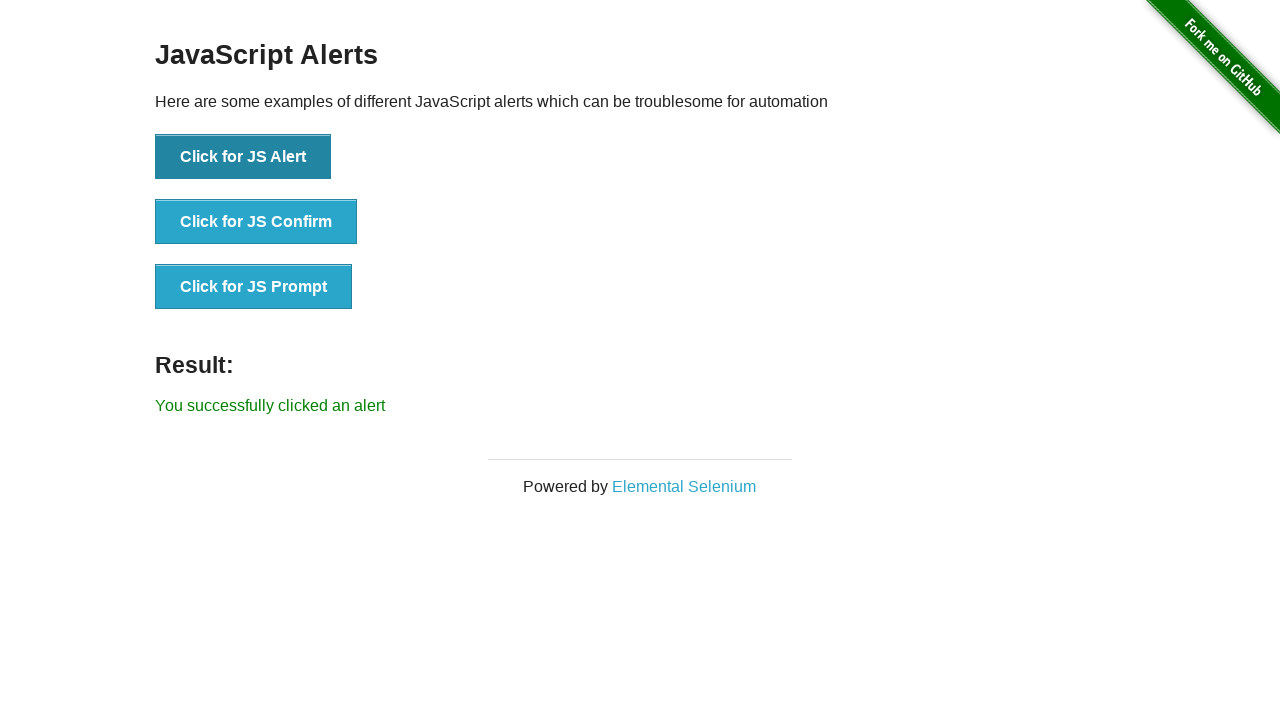

Clicked the 'Click for JS Alert' button again to trigger and accept the alert at (243, 157) on xpath=//button[text()='Click for JS Alert']
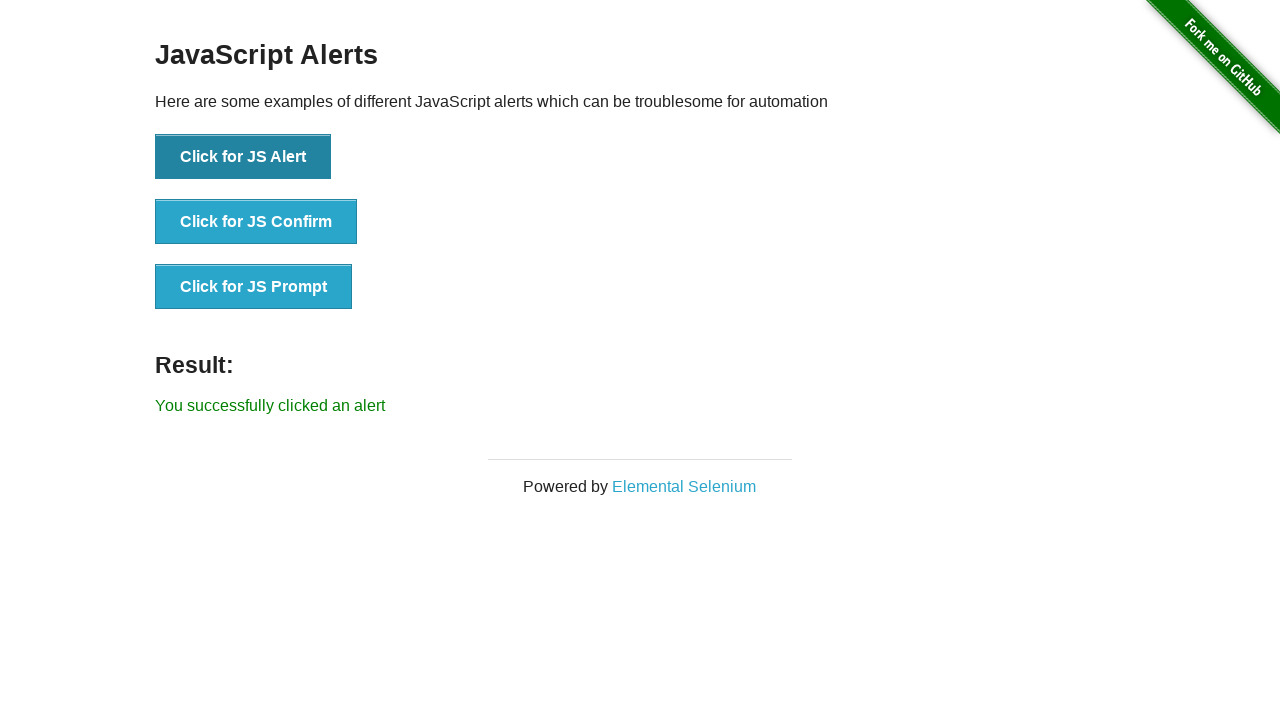

Waited for result message element to appear
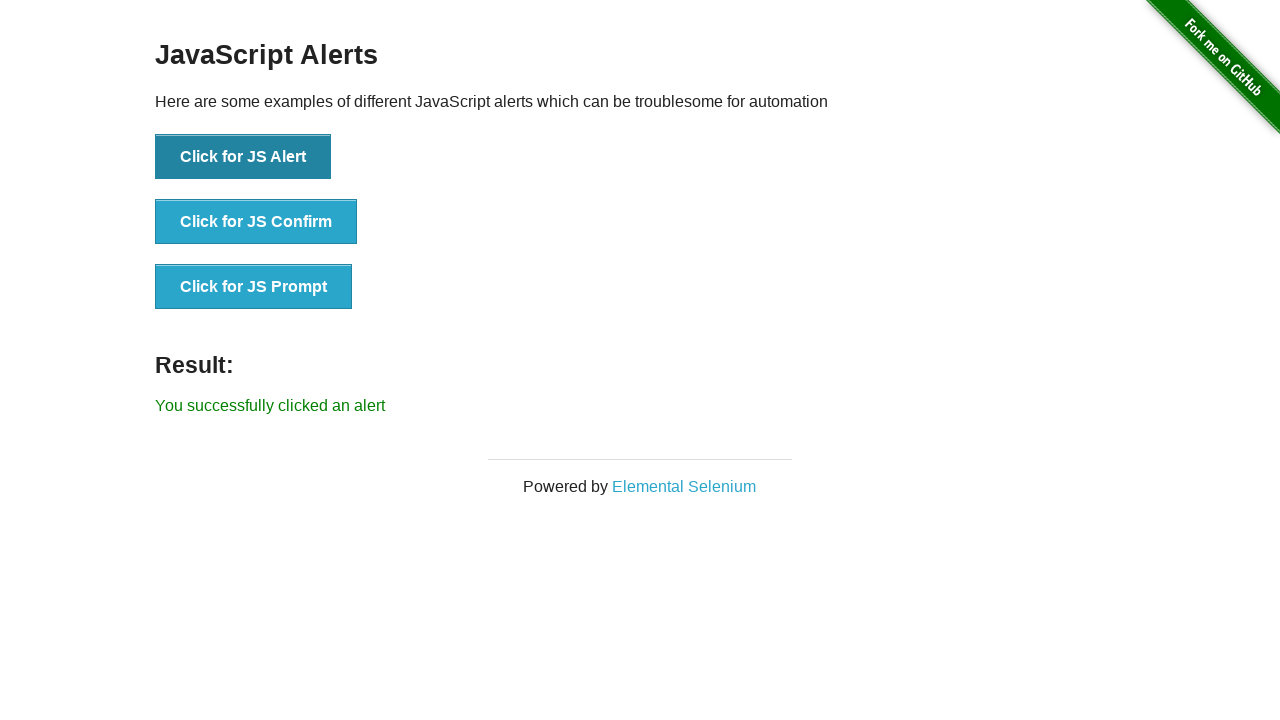

Retrieved result message text content
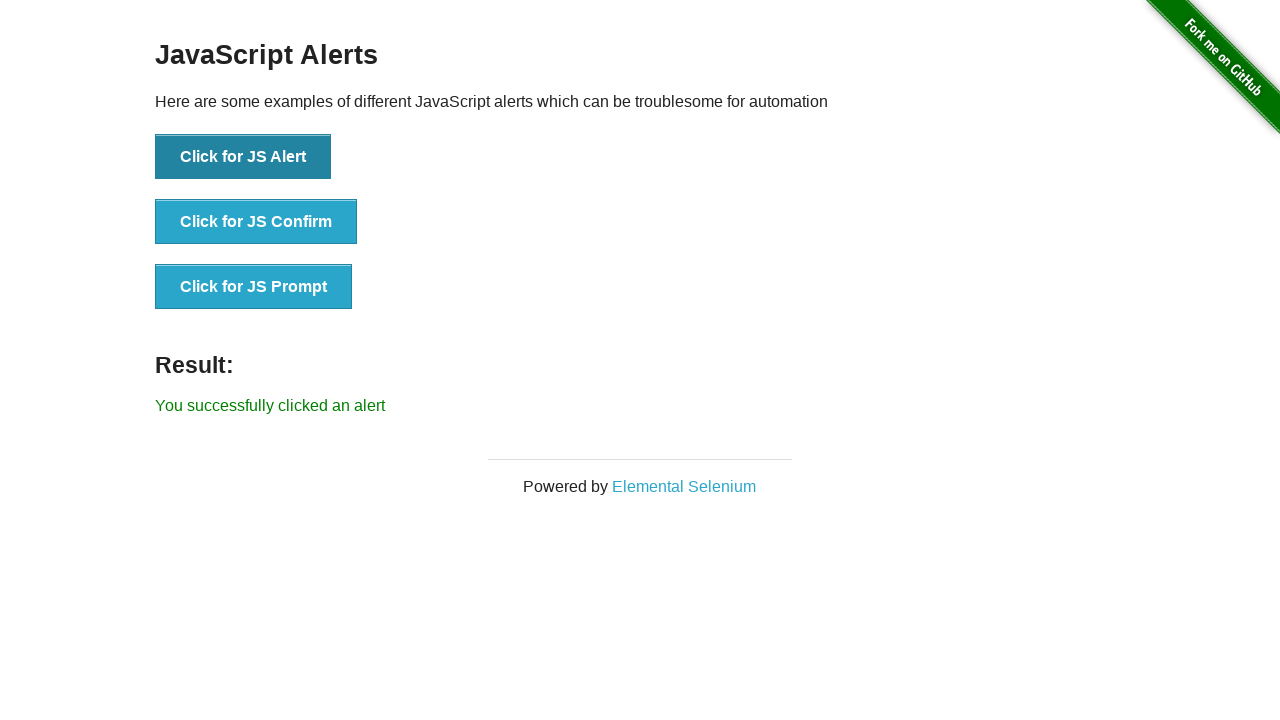

Verified success message displays 'You successfully clicked an alert'
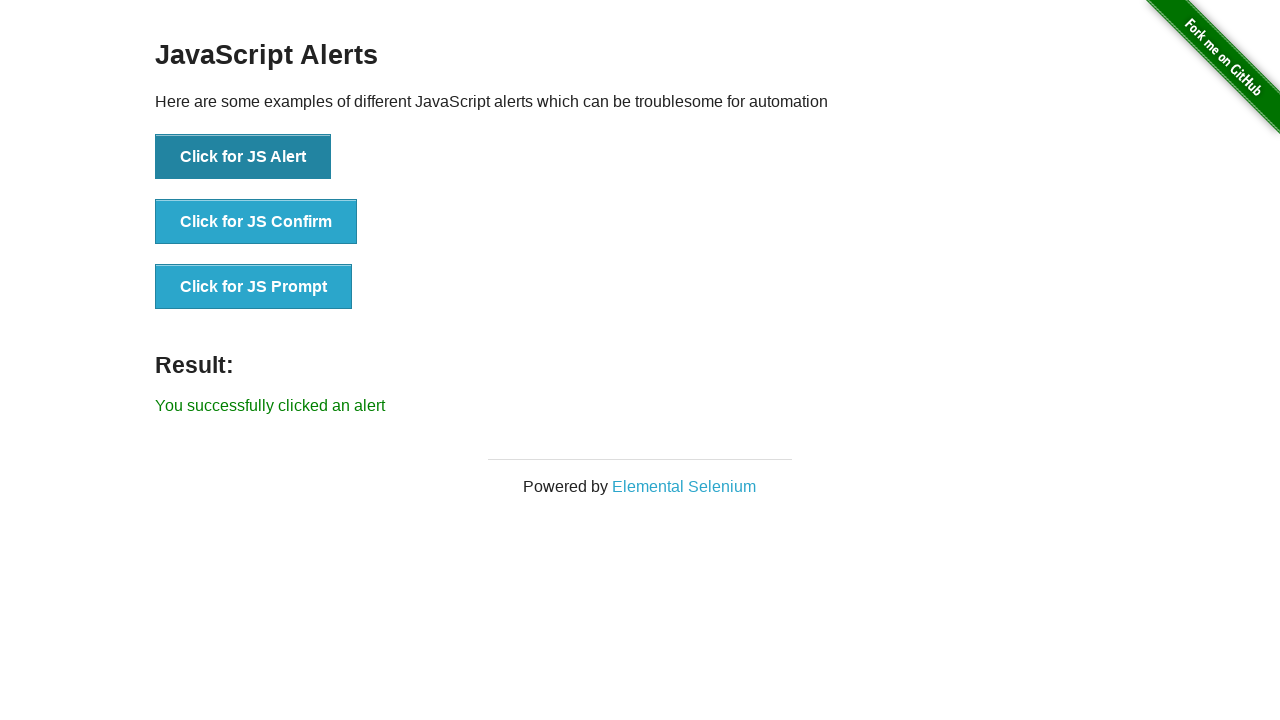

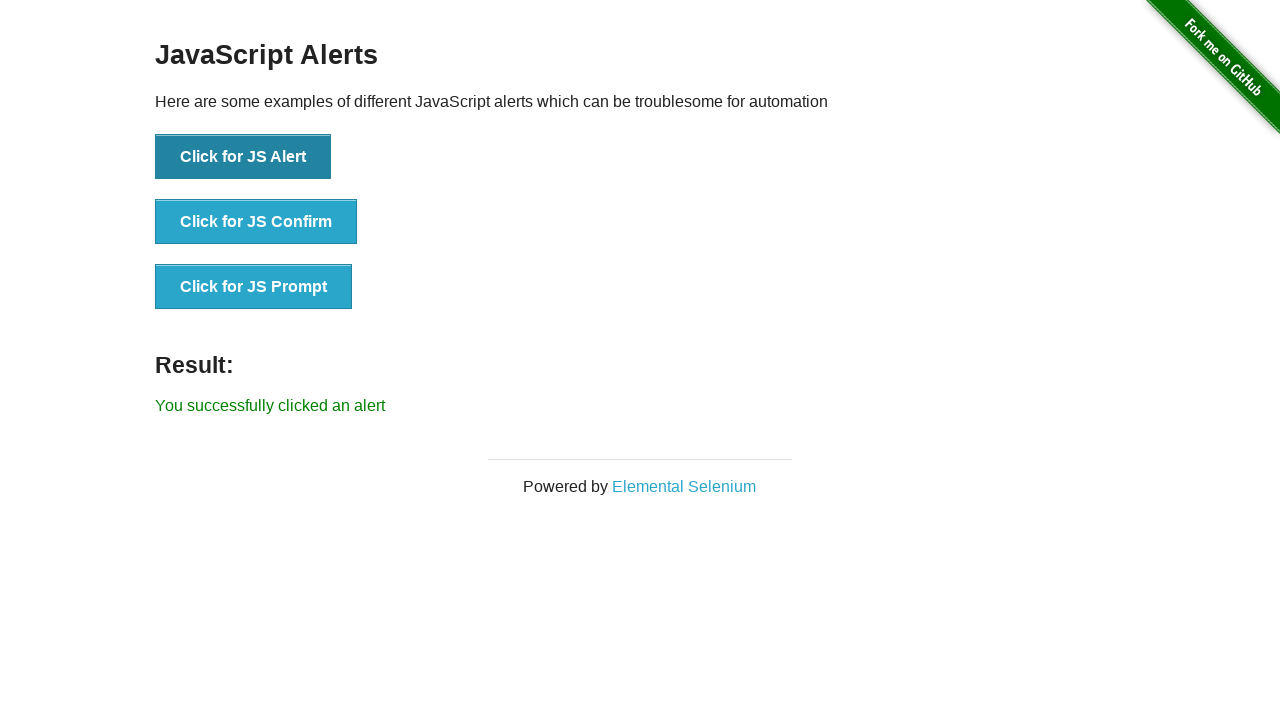